Tests clearing the complete state of all items by unchecking the toggle all checkbox

Starting URL: https://demo.playwright.dev/todomvc

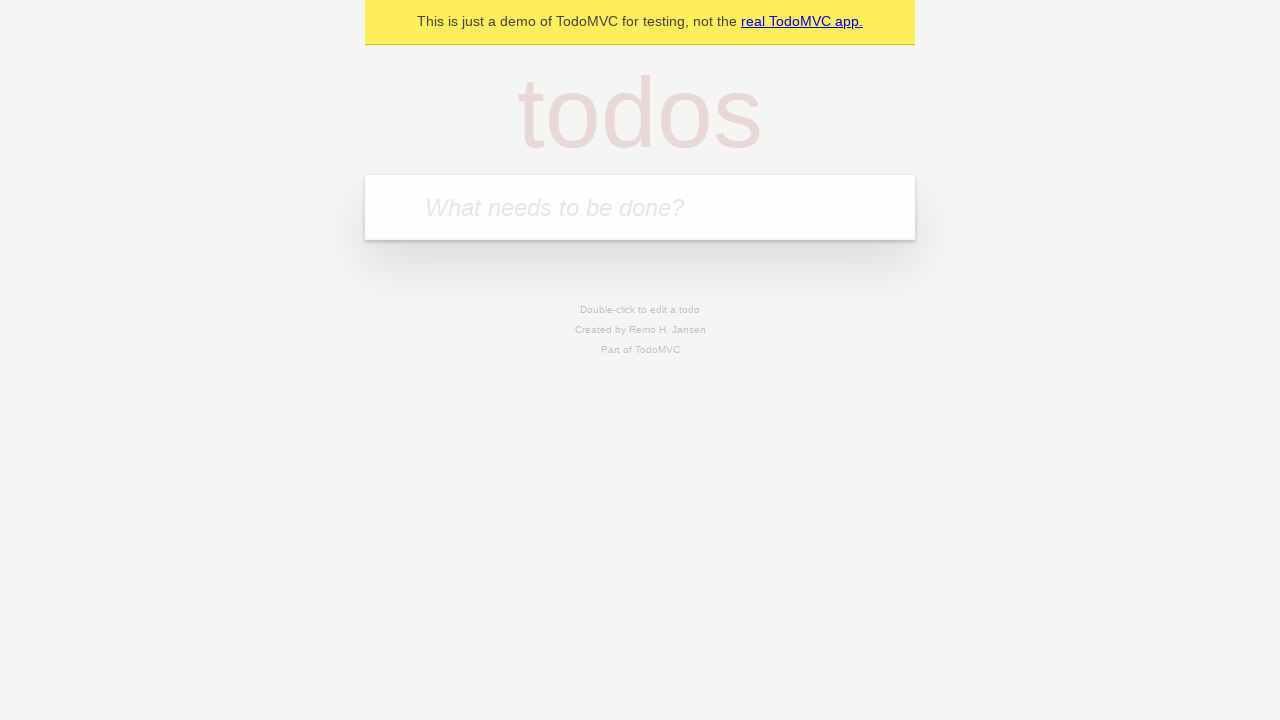

Filled todo input with 'buy some cheese' on internal:attr=[placeholder="What needs to be done?"i]
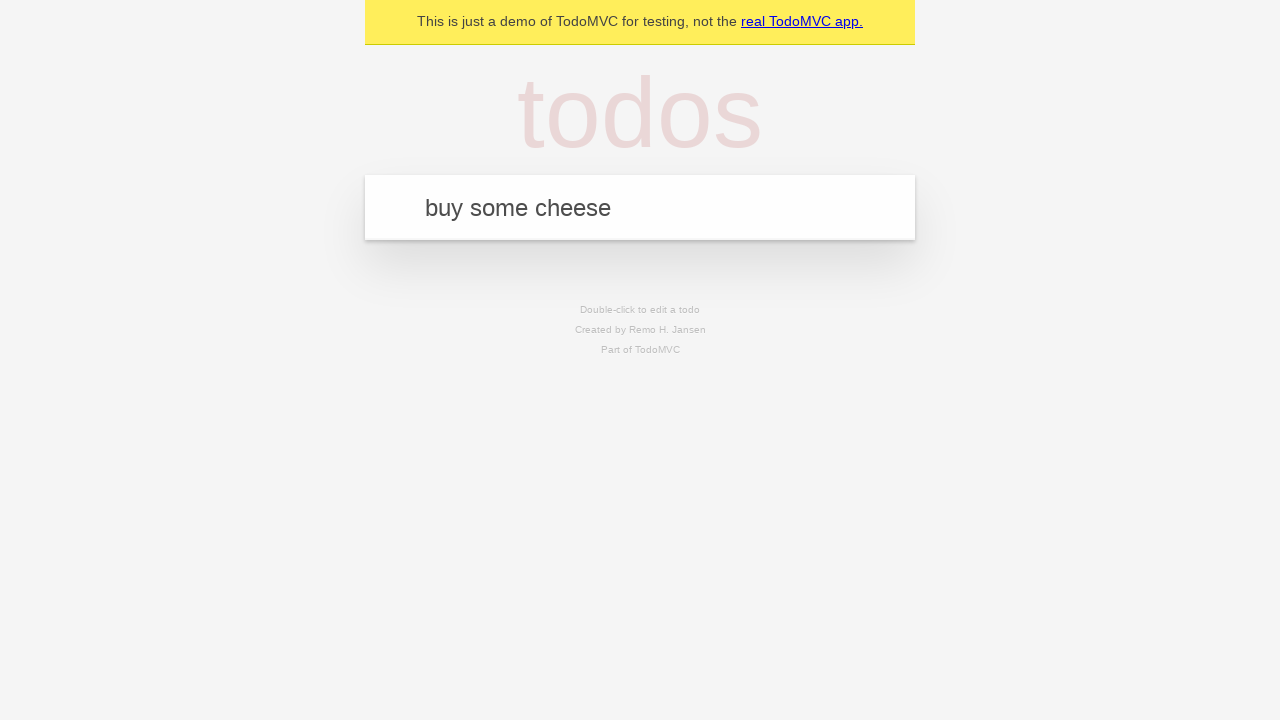

Pressed Enter to create todo 'buy some cheese' on internal:attr=[placeholder="What needs to be done?"i]
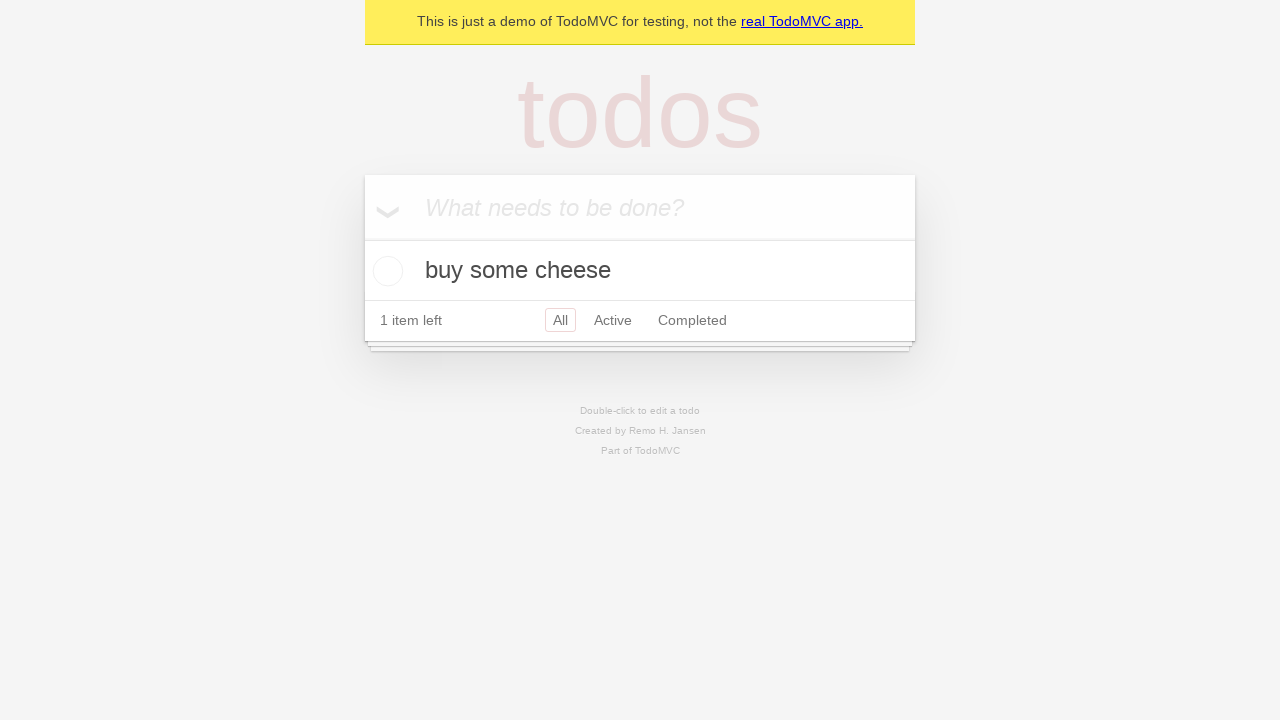

Filled todo input with 'feed the cat' on internal:attr=[placeholder="What needs to be done?"i]
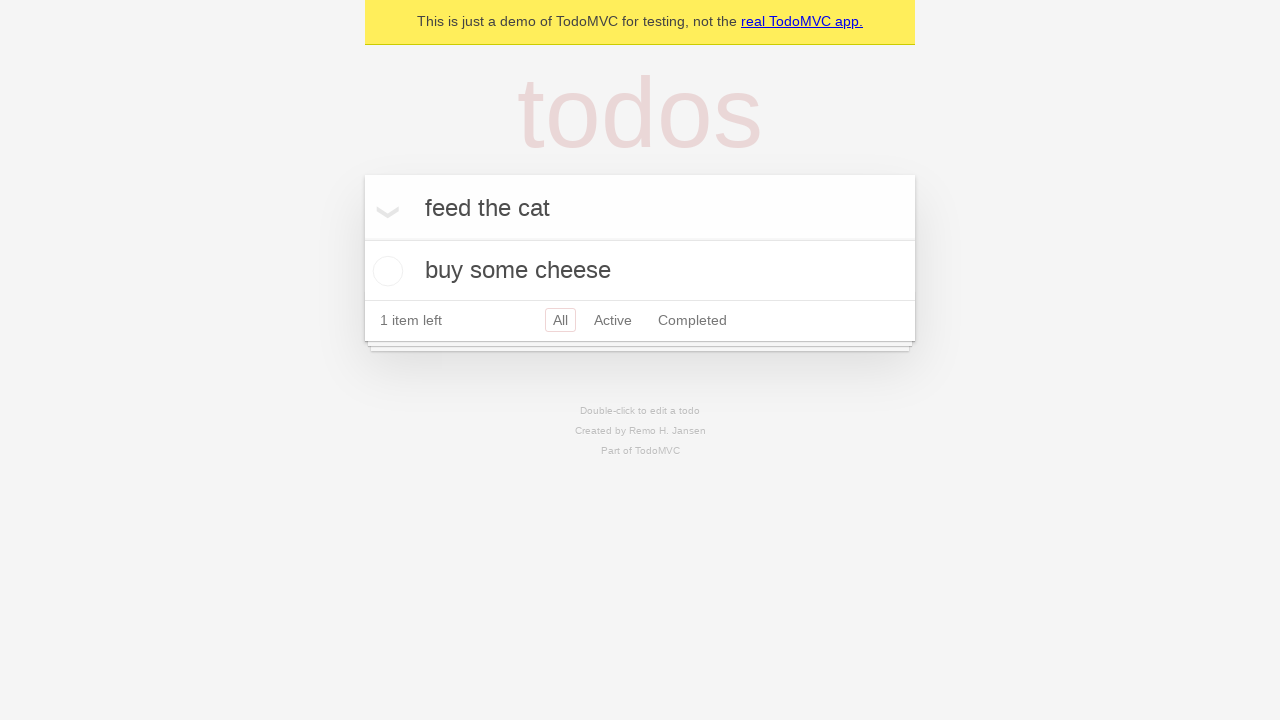

Pressed Enter to create todo 'feed the cat' on internal:attr=[placeholder="What needs to be done?"i]
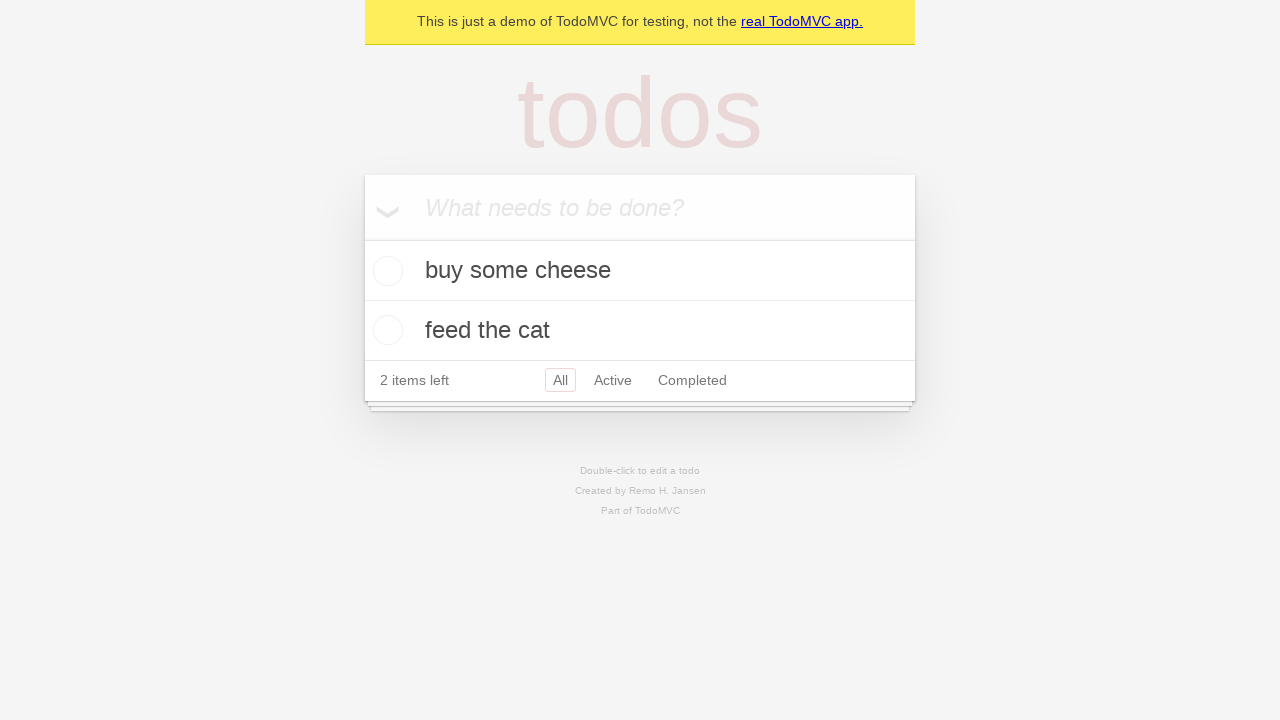

Filled todo input with 'book a doctors appointment' on internal:attr=[placeholder="What needs to be done?"i]
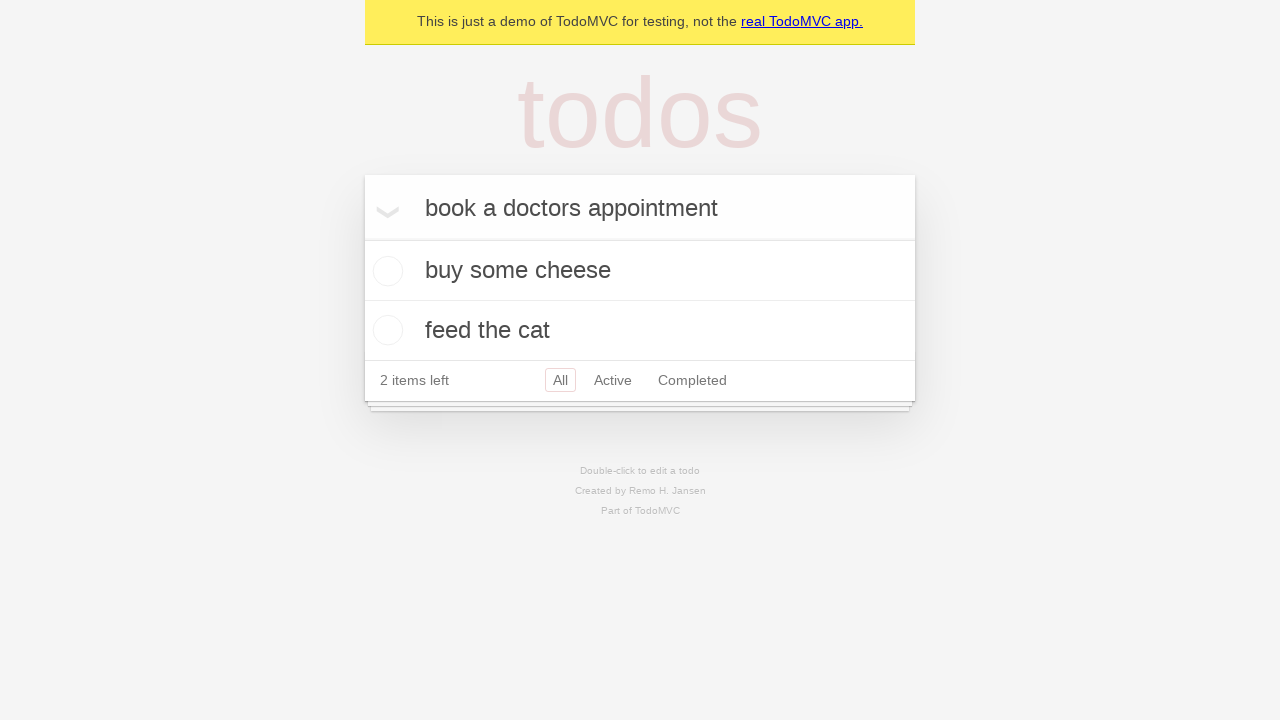

Pressed Enter to create todo 'book a doctors appointment' on internal:attr=[placeholder="What needs to be done?"i]
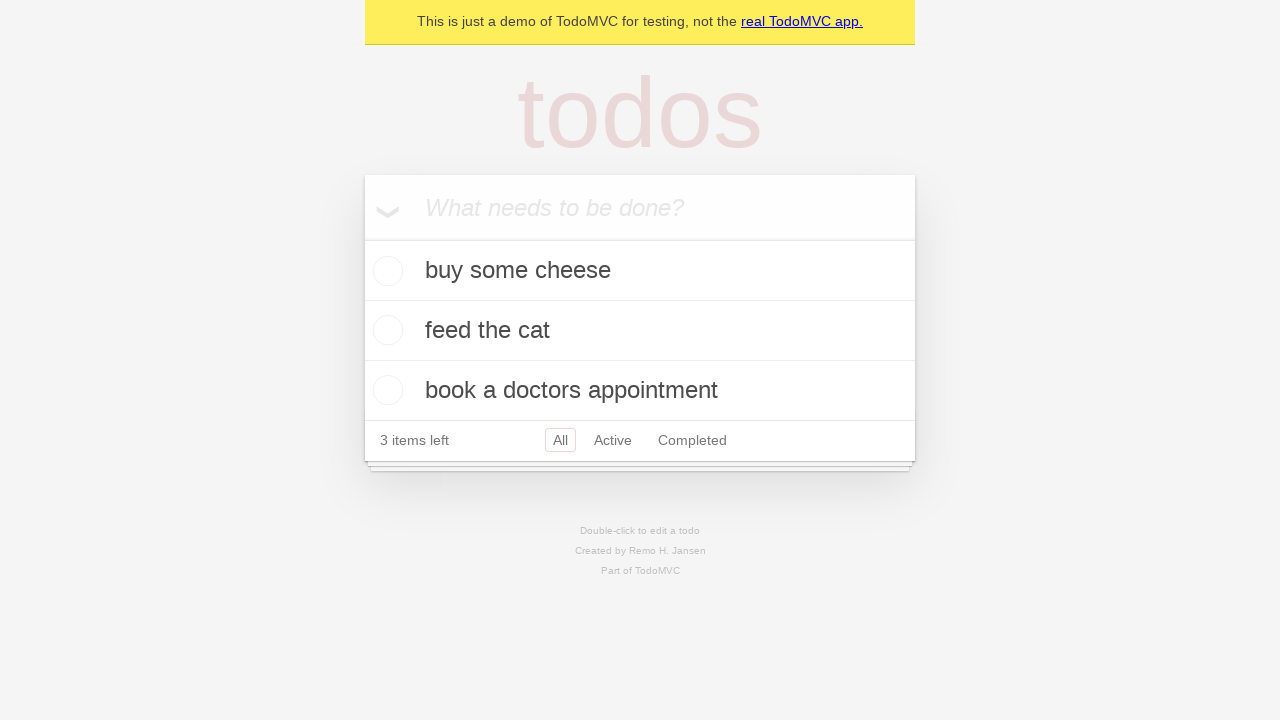

All 3 todo items loaded
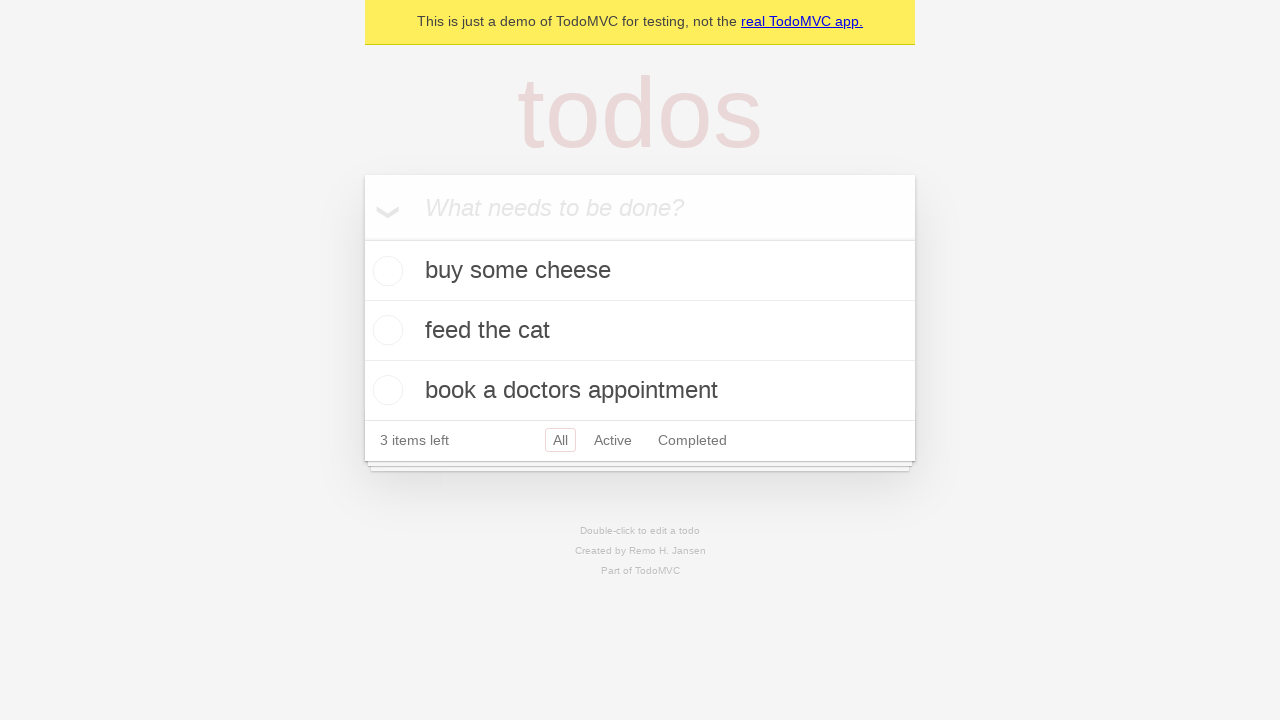

Located the toggle all checkbox
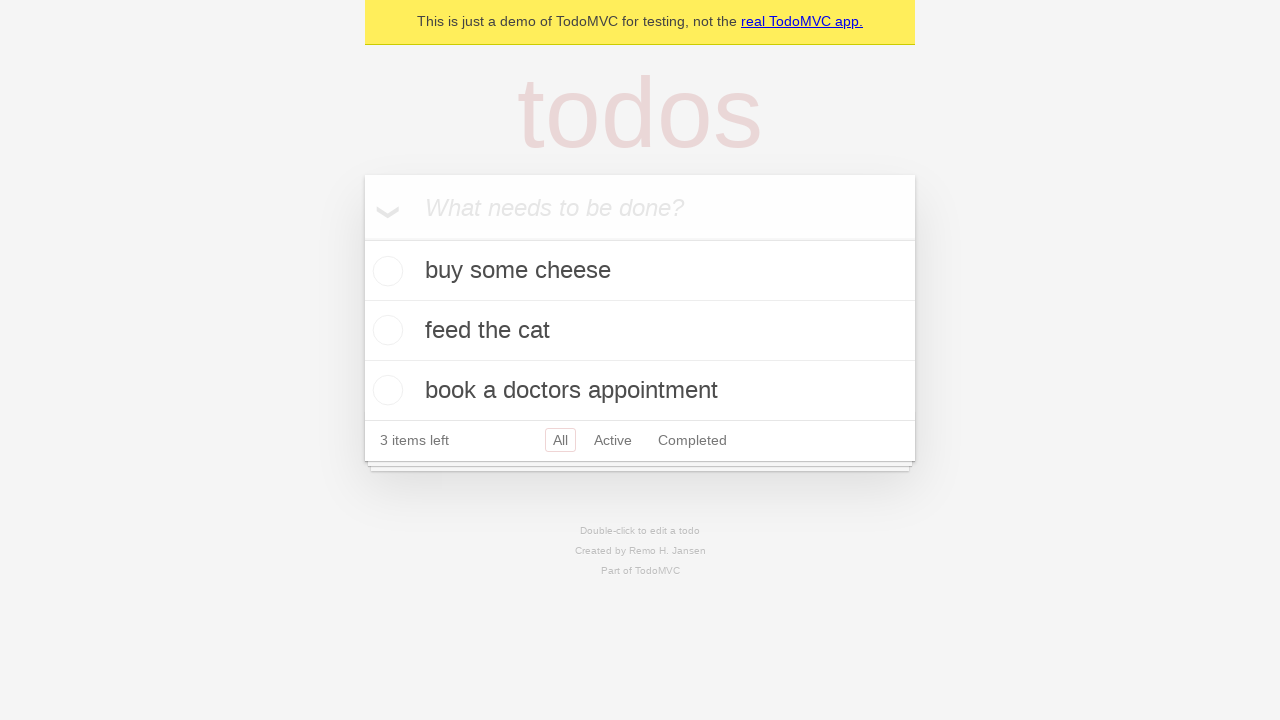

Checked the toggle all checkbox to mark all items complete at (362, 238) on internal:label="Mark all as complete"i
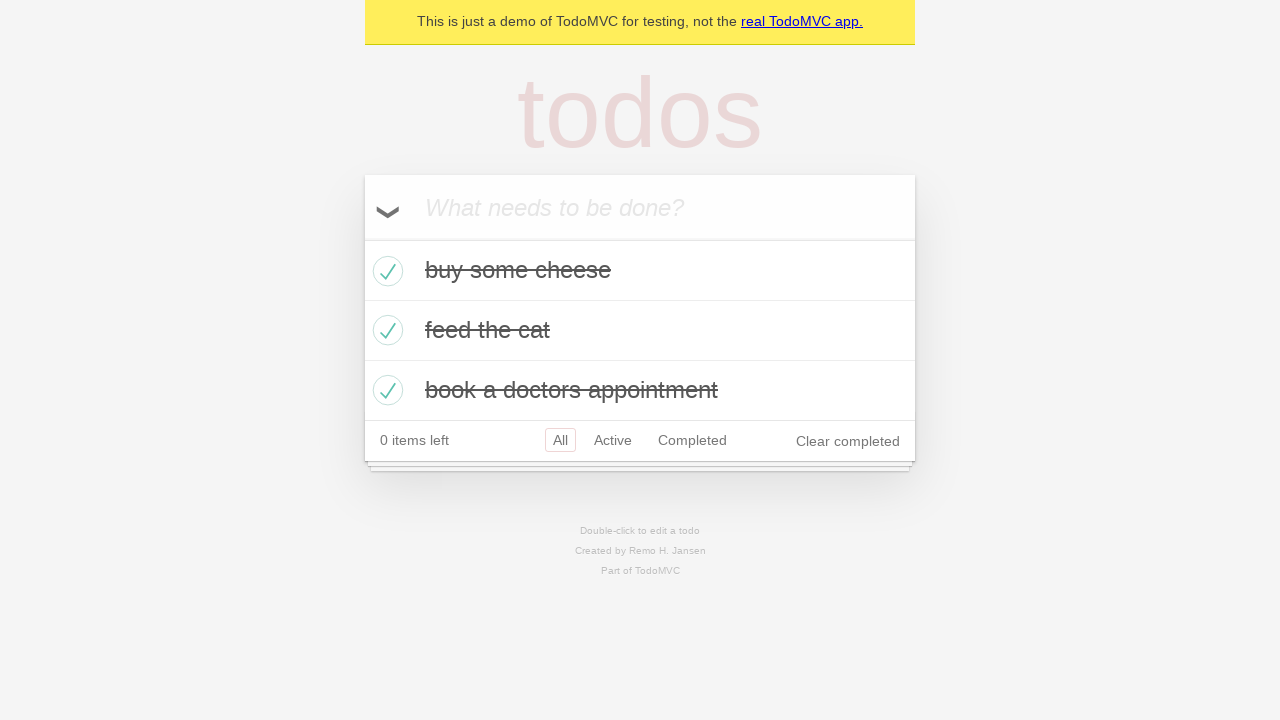

All todo items marked as completed
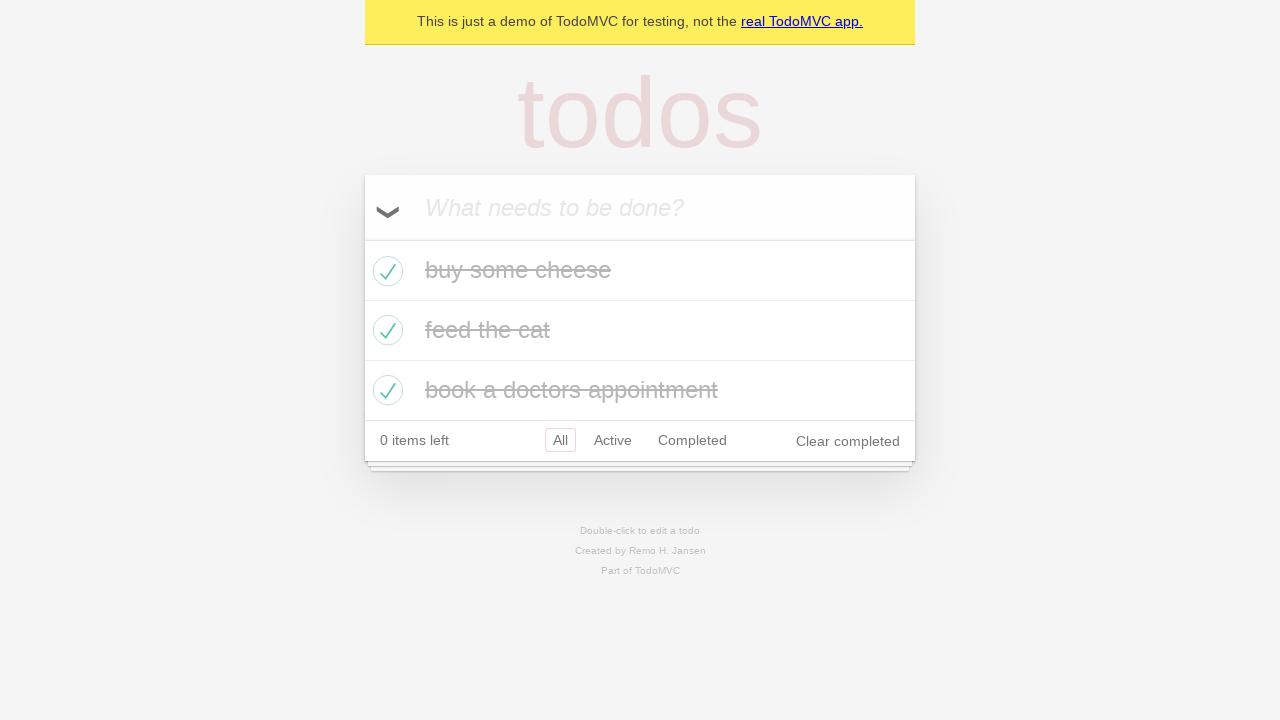

Unchecked the toggle all checkbox to clear complete state of all items at (362, 238) on internal:label="Mark all as complete"i
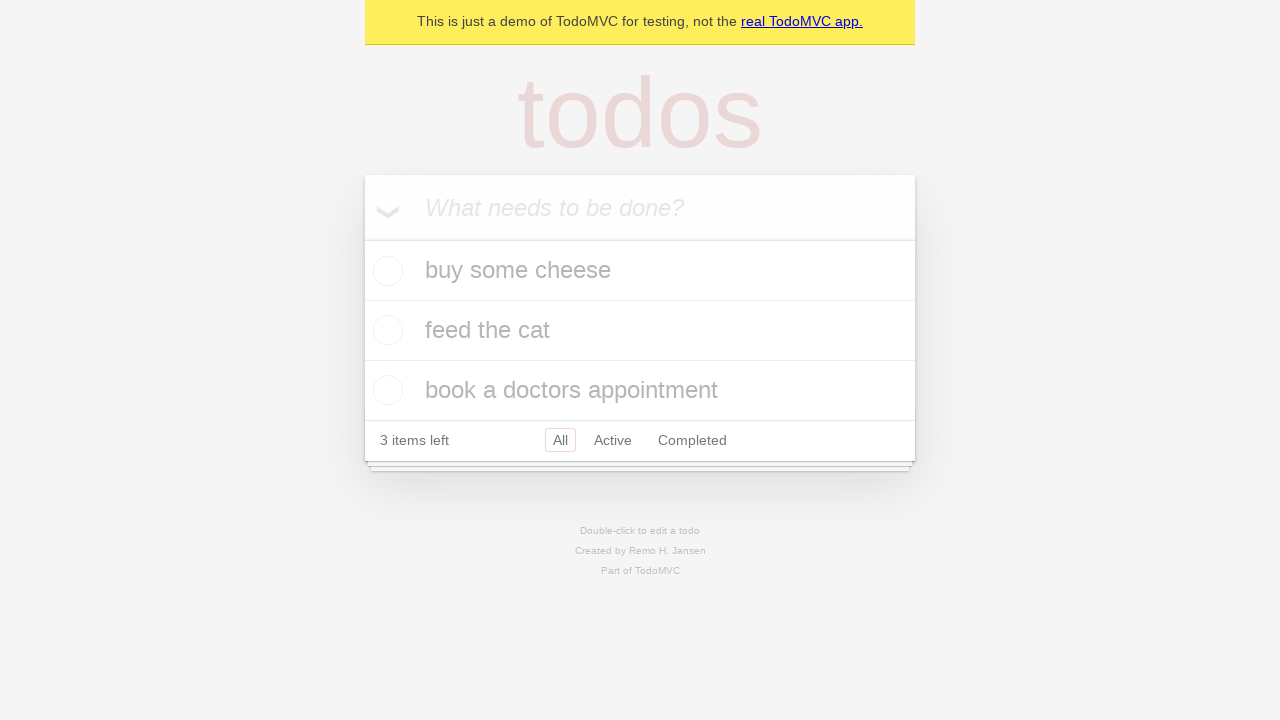

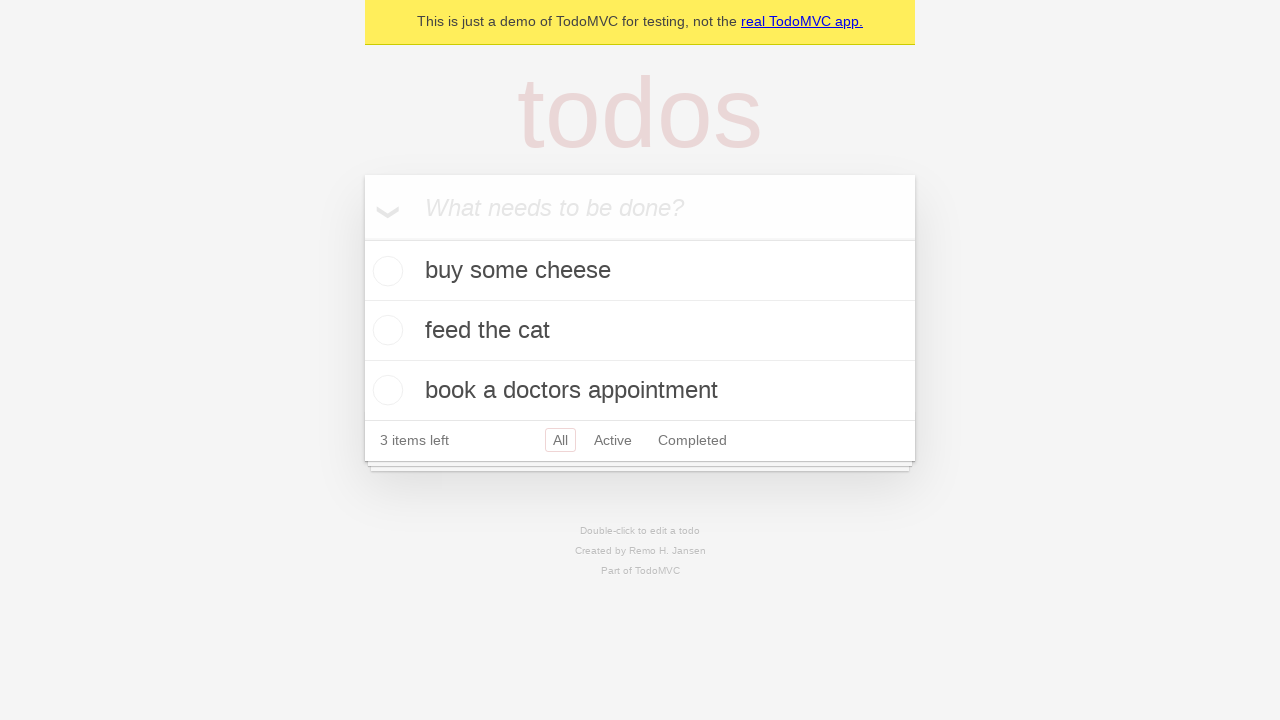